Tests JavaScript confirmation dialog by accepting it and verifying the confirmation message

Starting URL: http://automationbykrishna.com

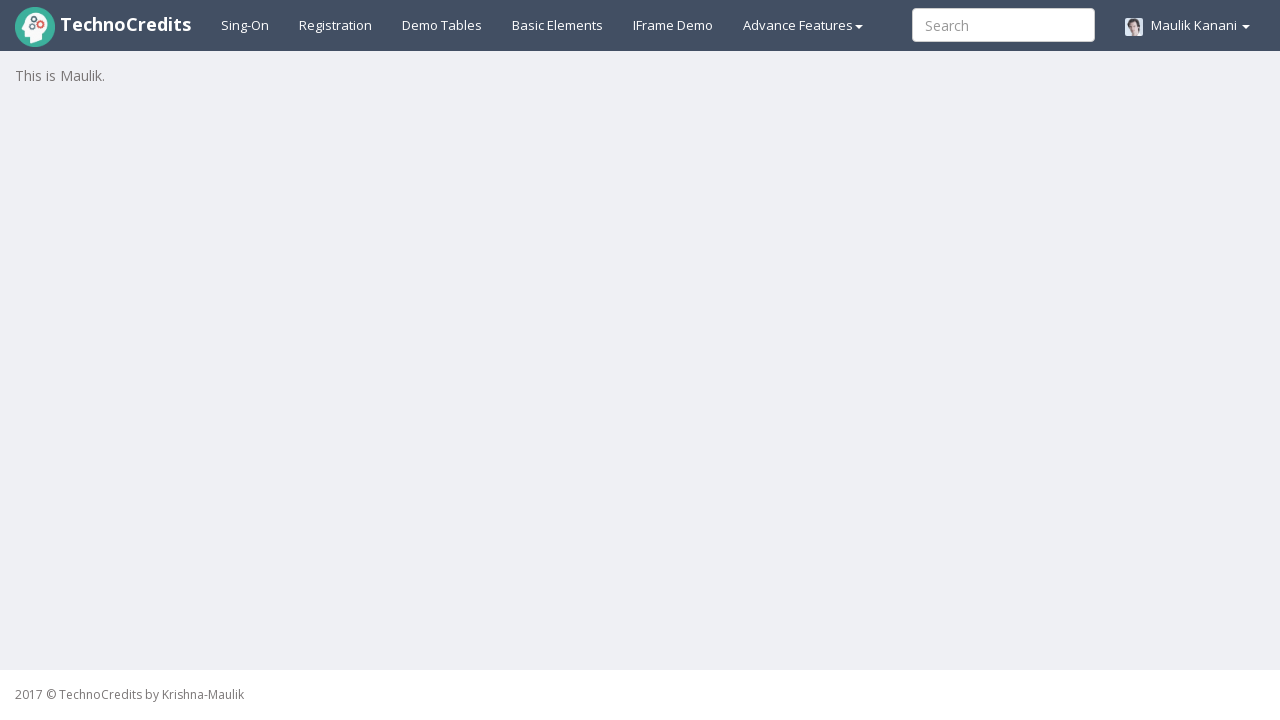

Clicked on Basic Elements tab at (558, 25) on #basicelements
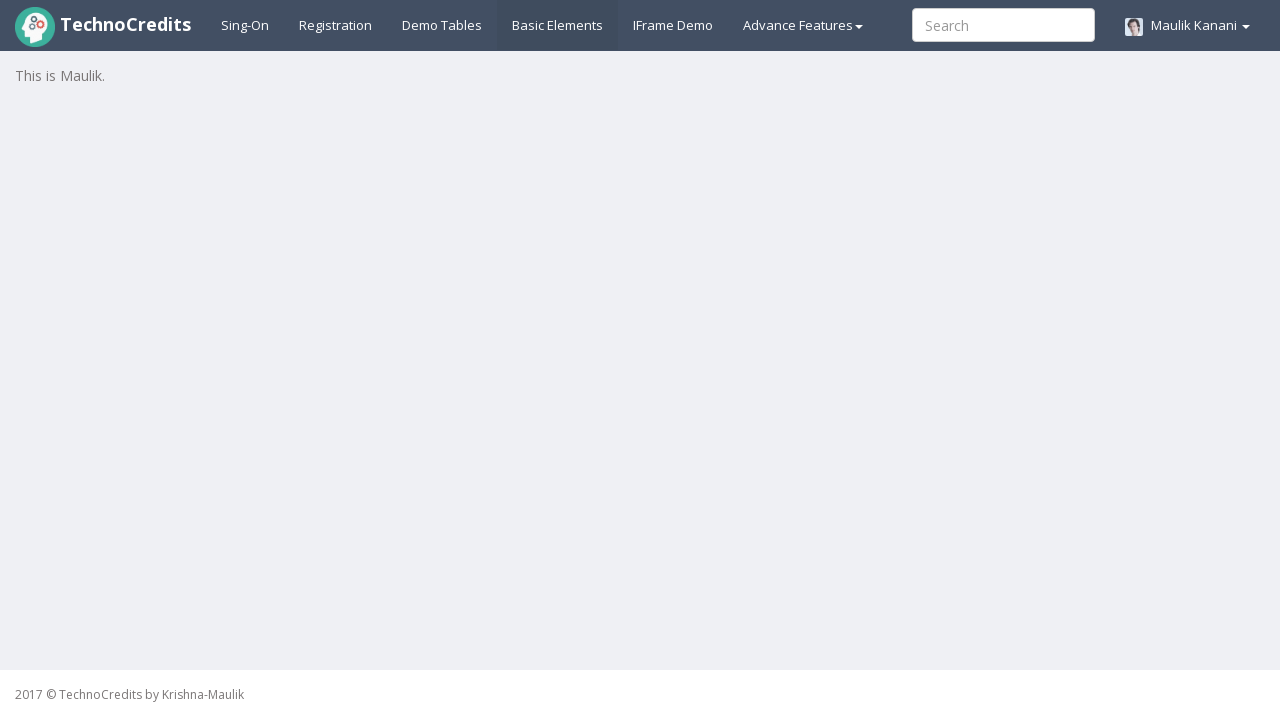

JavaScript Confirmation button loaded
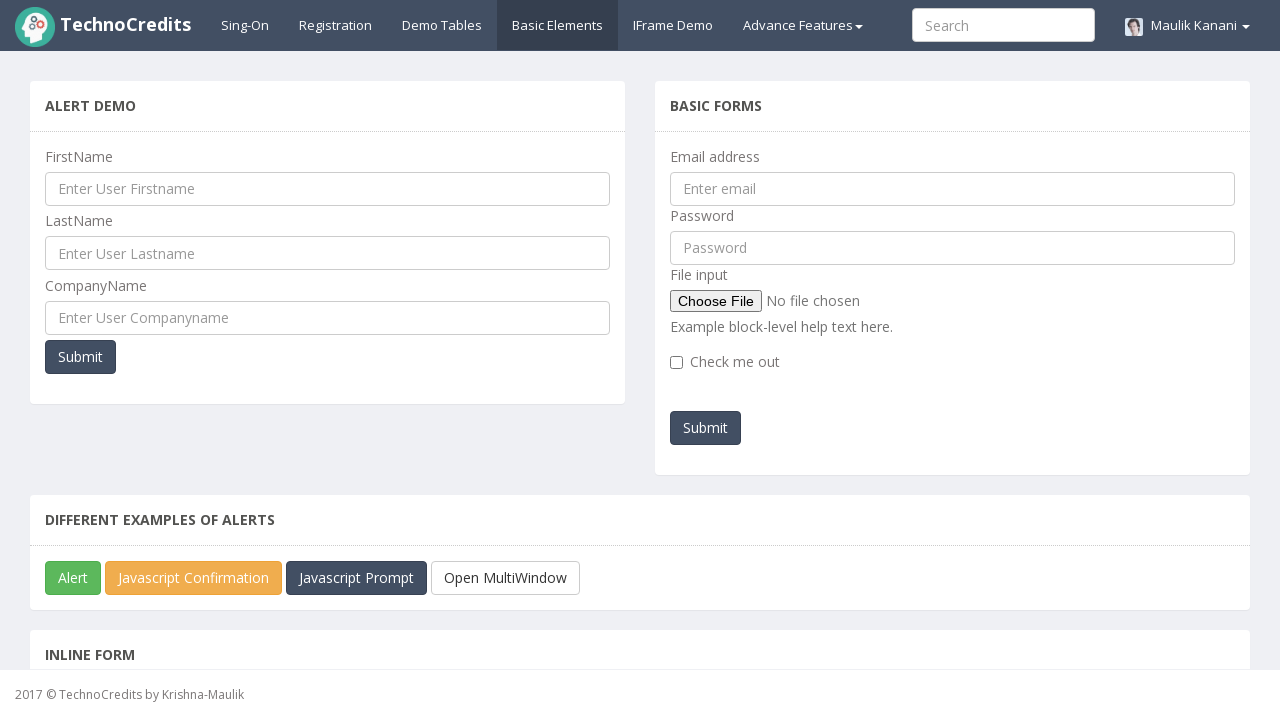

Clicked on JavaScript Confirmation button at (194, 578) on #javascriptConfirmBox
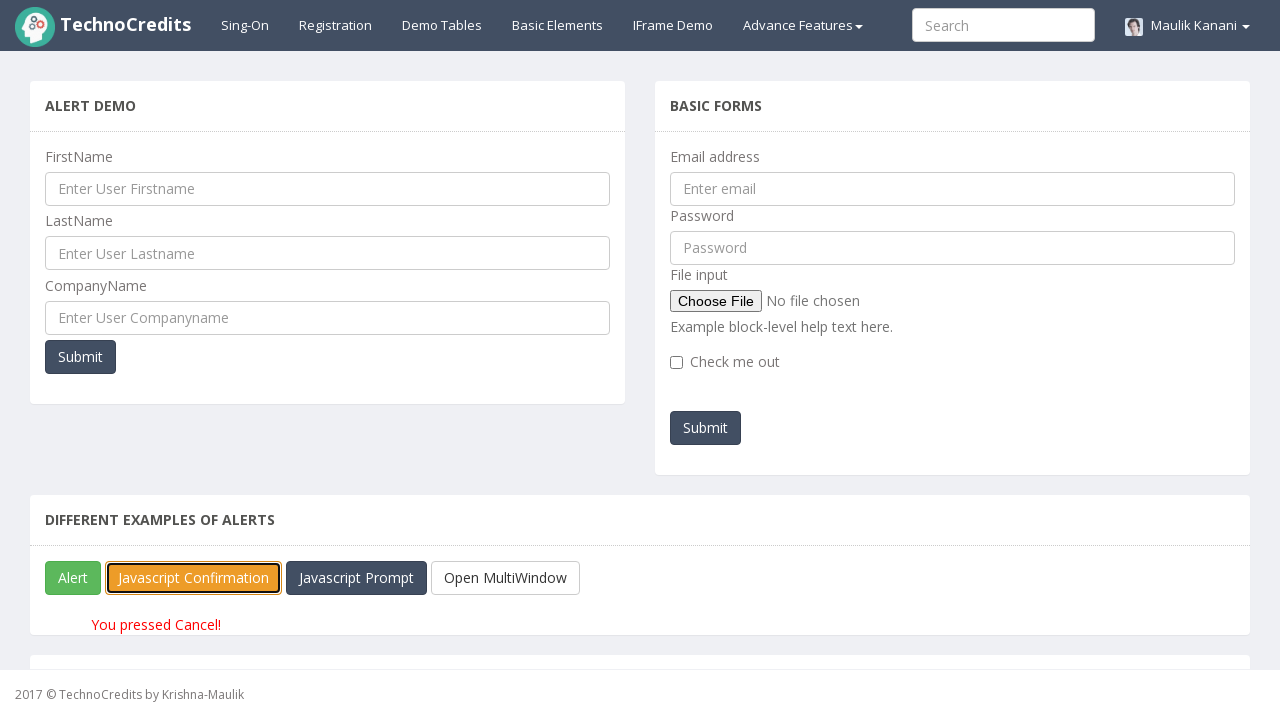

Set up dialog handler to accept confirmation
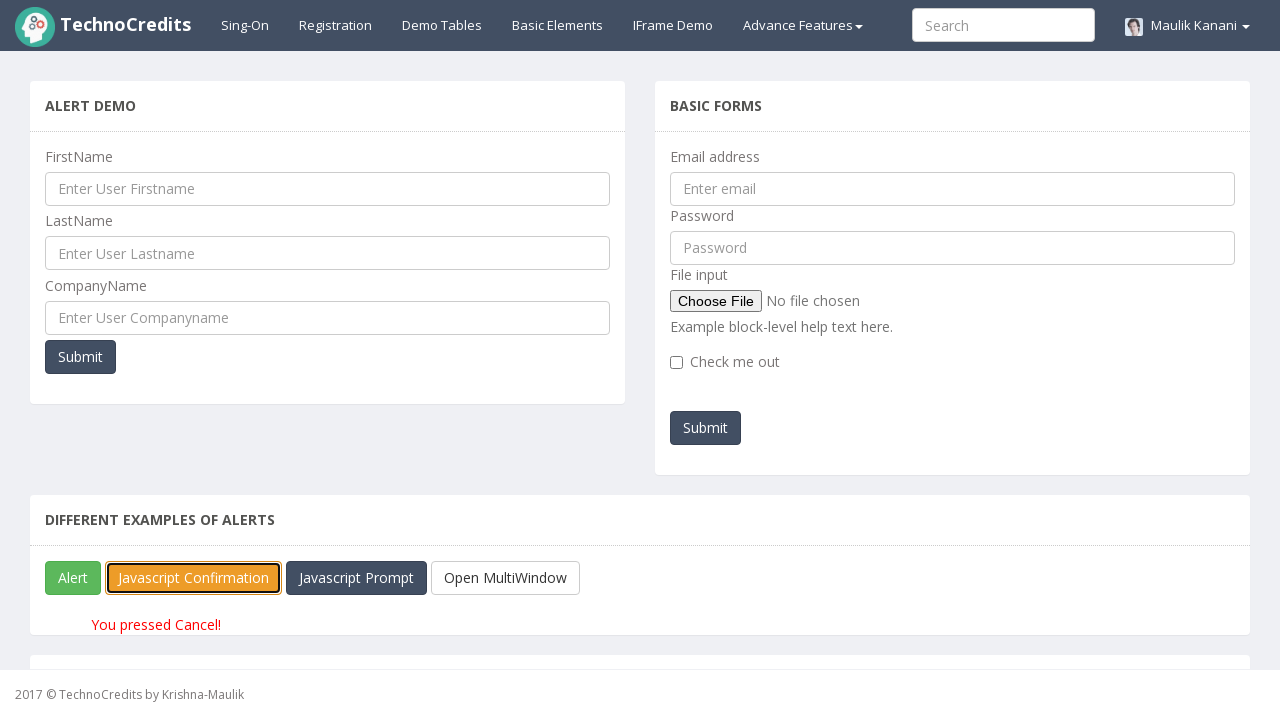

Confirmation message appeared - dialog was accepted
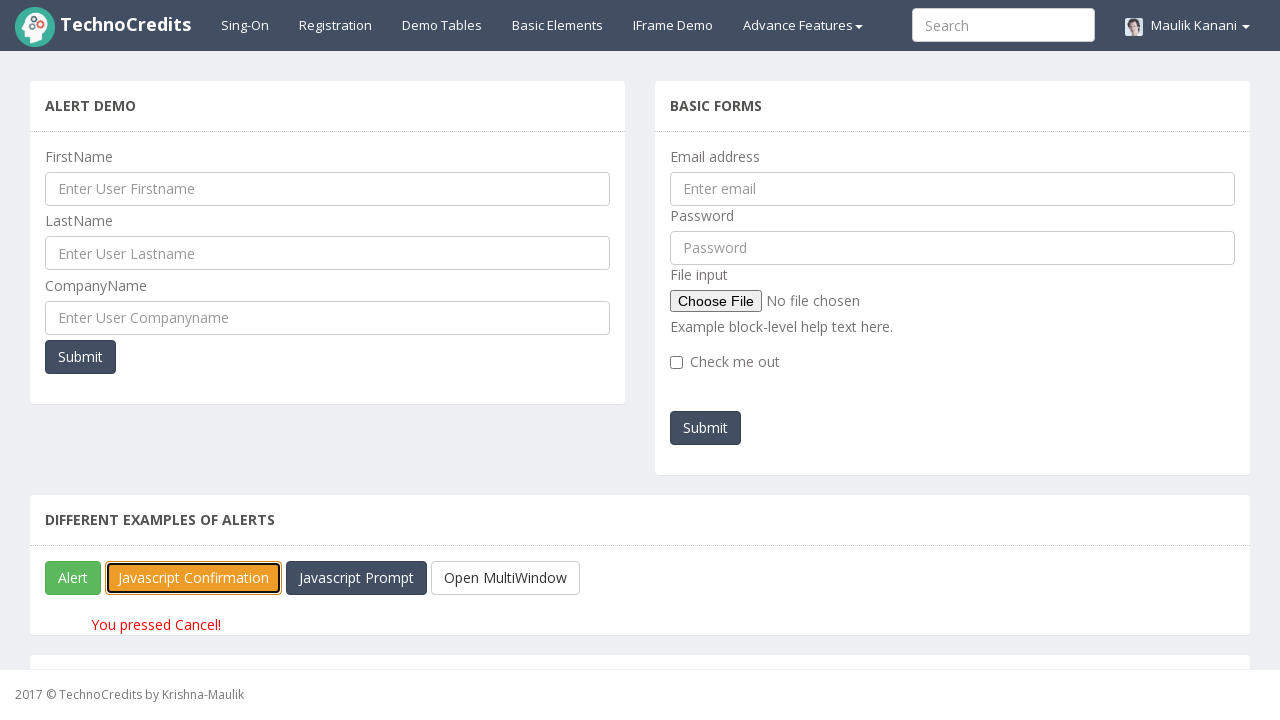

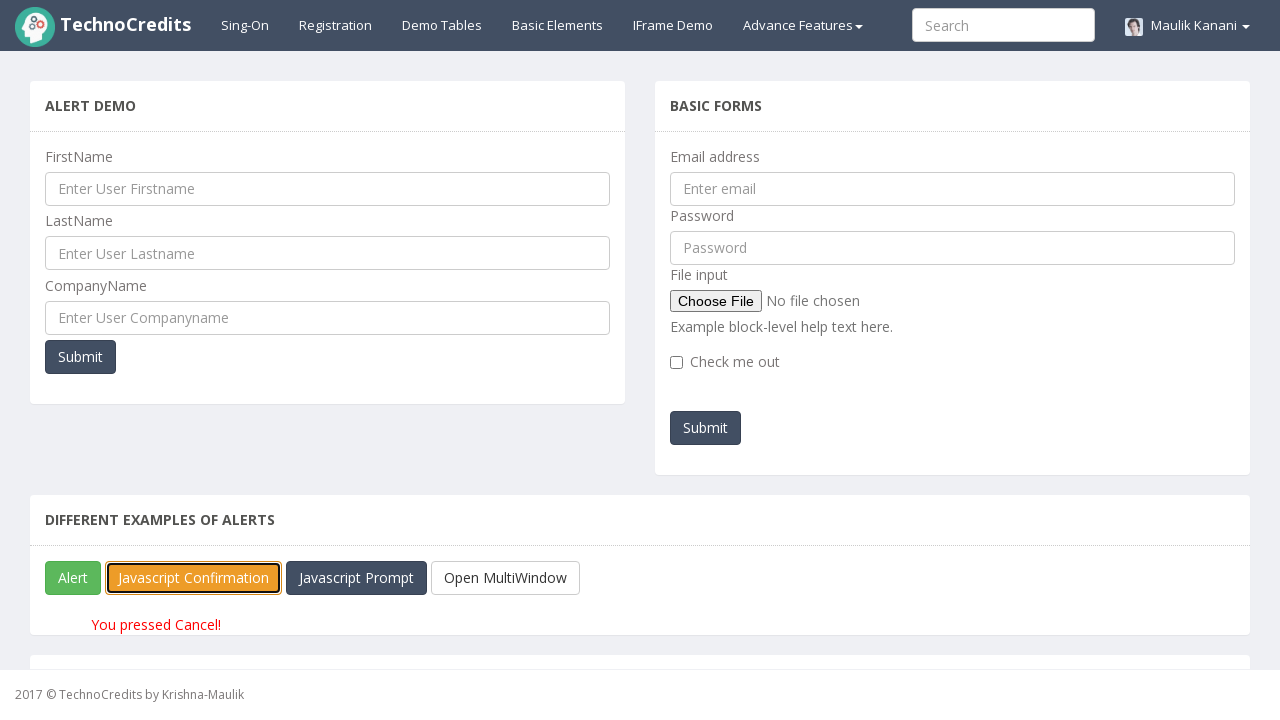